Tests page scrolling functionality by navigating to jQueryUI website and scrolling down 400 pixels using JavaScript execution

Starting URL: https://jqueryui.com/

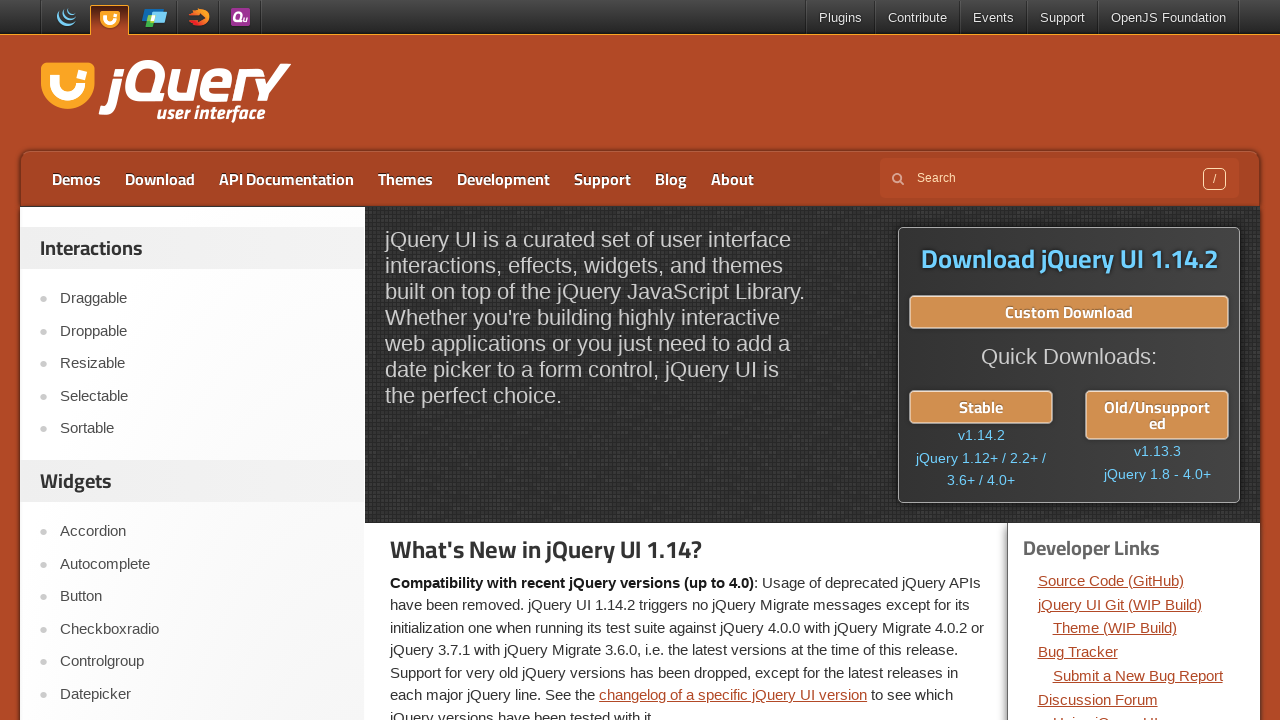

Scrolled down 400 pixels using JavaScript
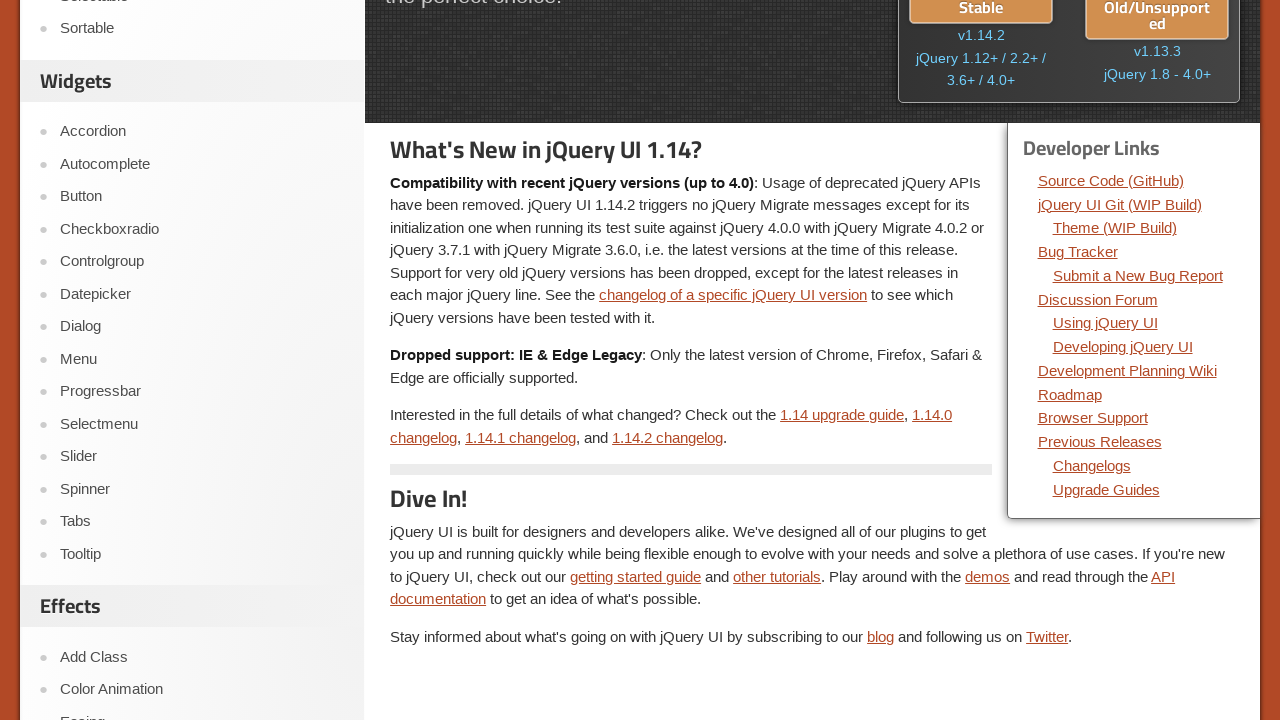

Waited 500ms for scroll animation to complete
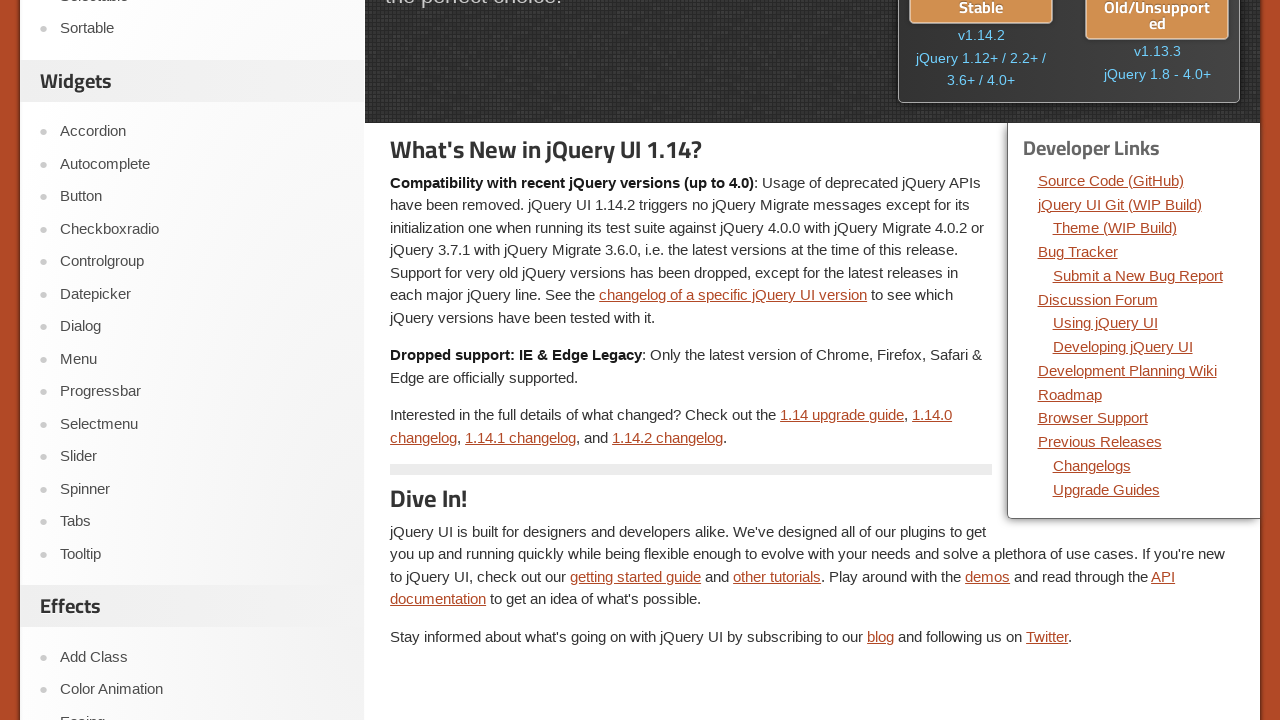

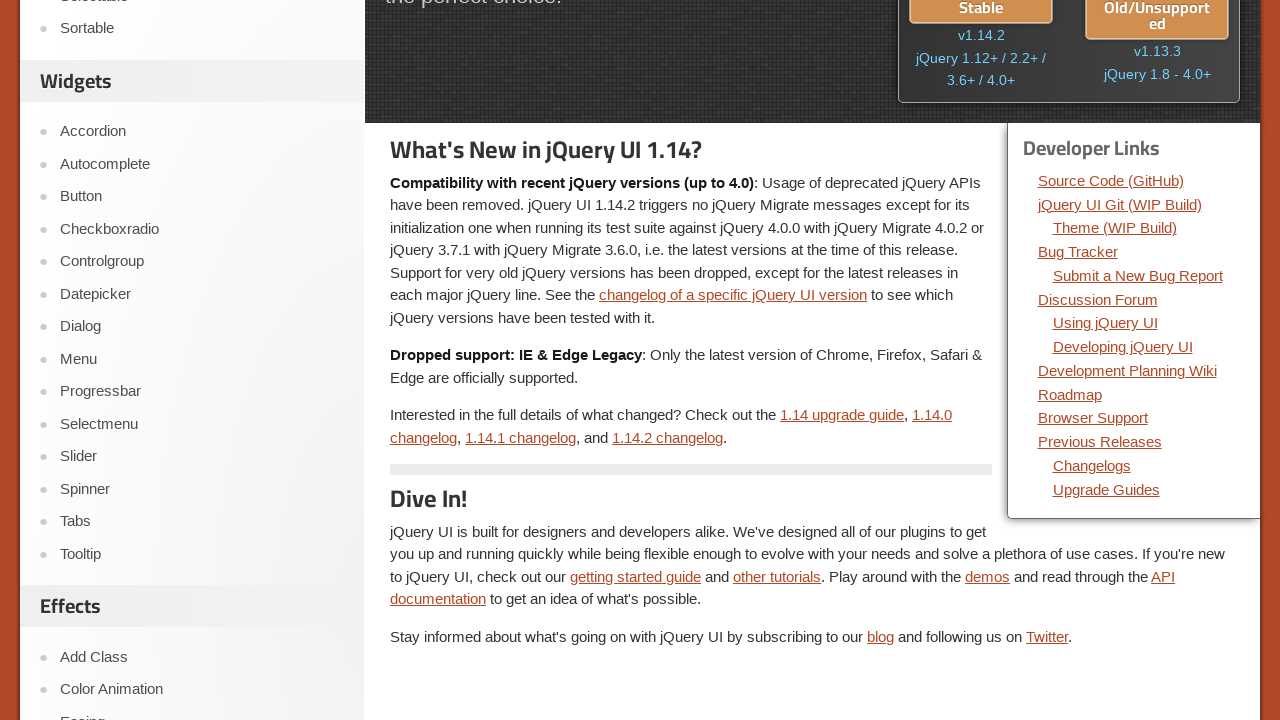